Navigates to Python.org homepage and verifies the page title contains the expected text

Starting URL: http://www.python.org/

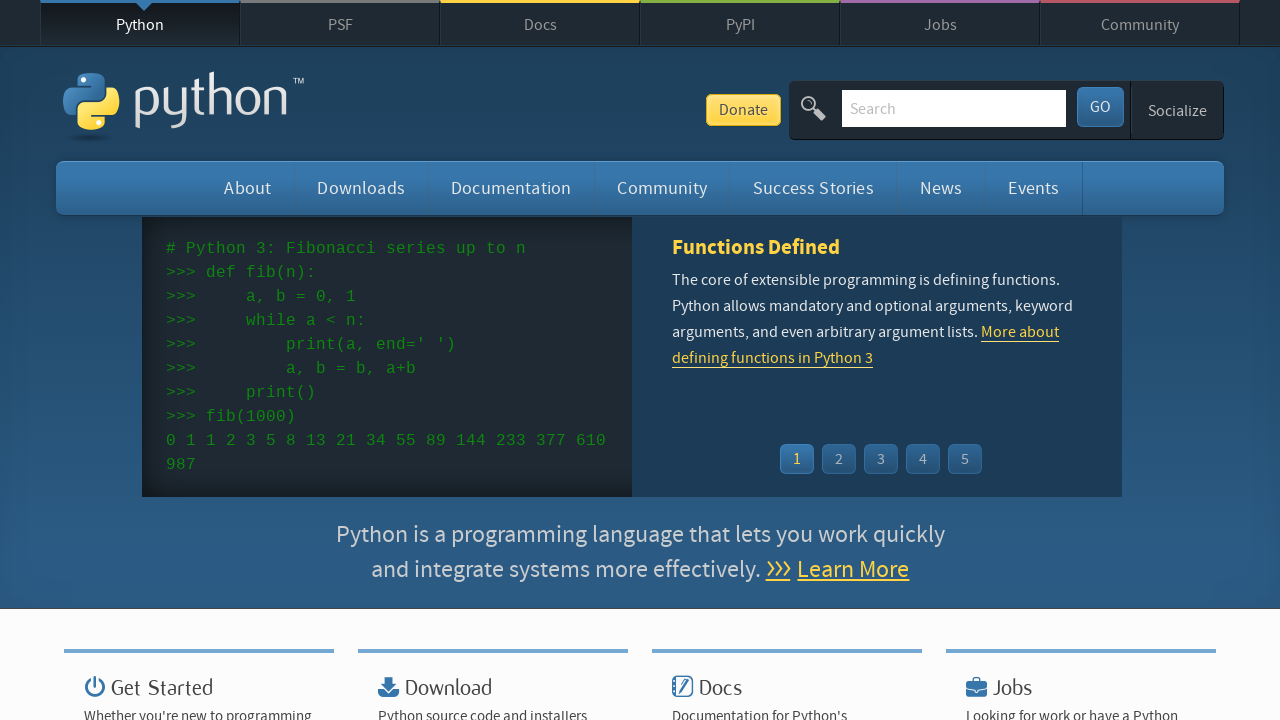

Navigated to Python.org homepage
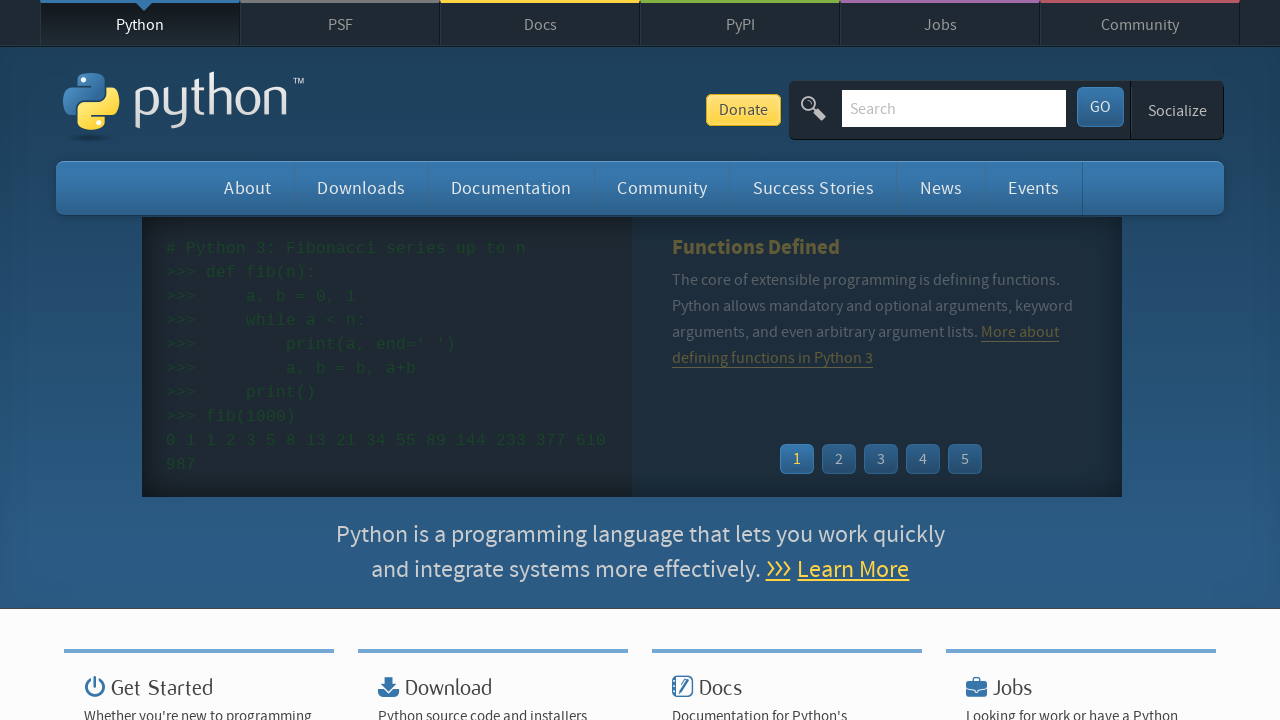

Verified page title contains 'Welcome to Python.org'
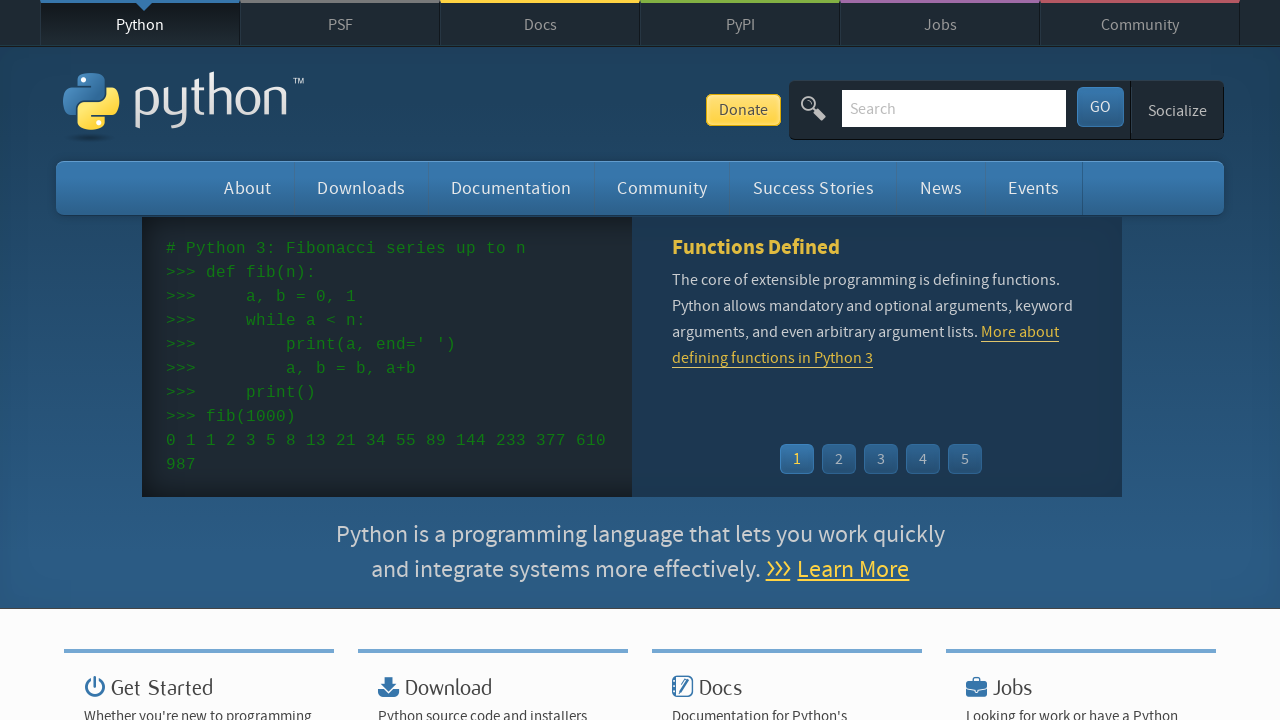

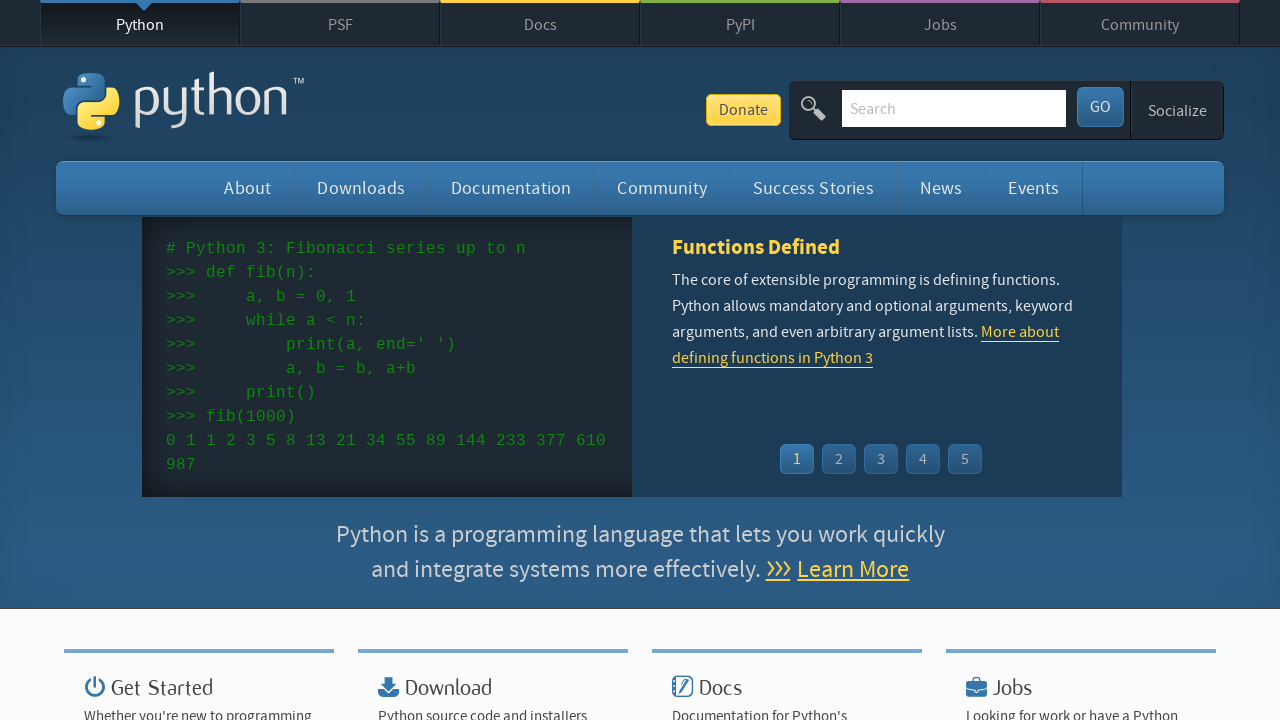